Tests form validation by submitting an empty form and verifying that the name field required error message is displayed correctly

Starting URL: https://ics-creative.github.io/180523_selenium_webdriver/

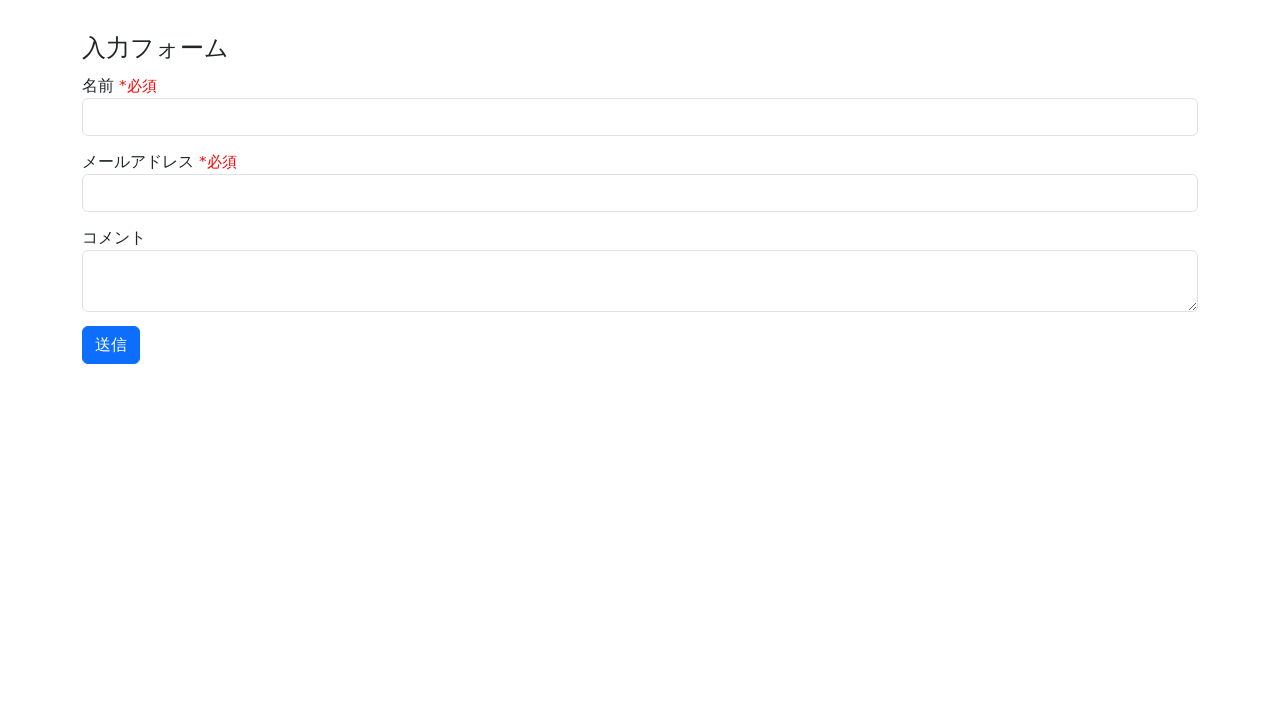

Clicked submit button without filling any fields at (111, 345) on #submitButton
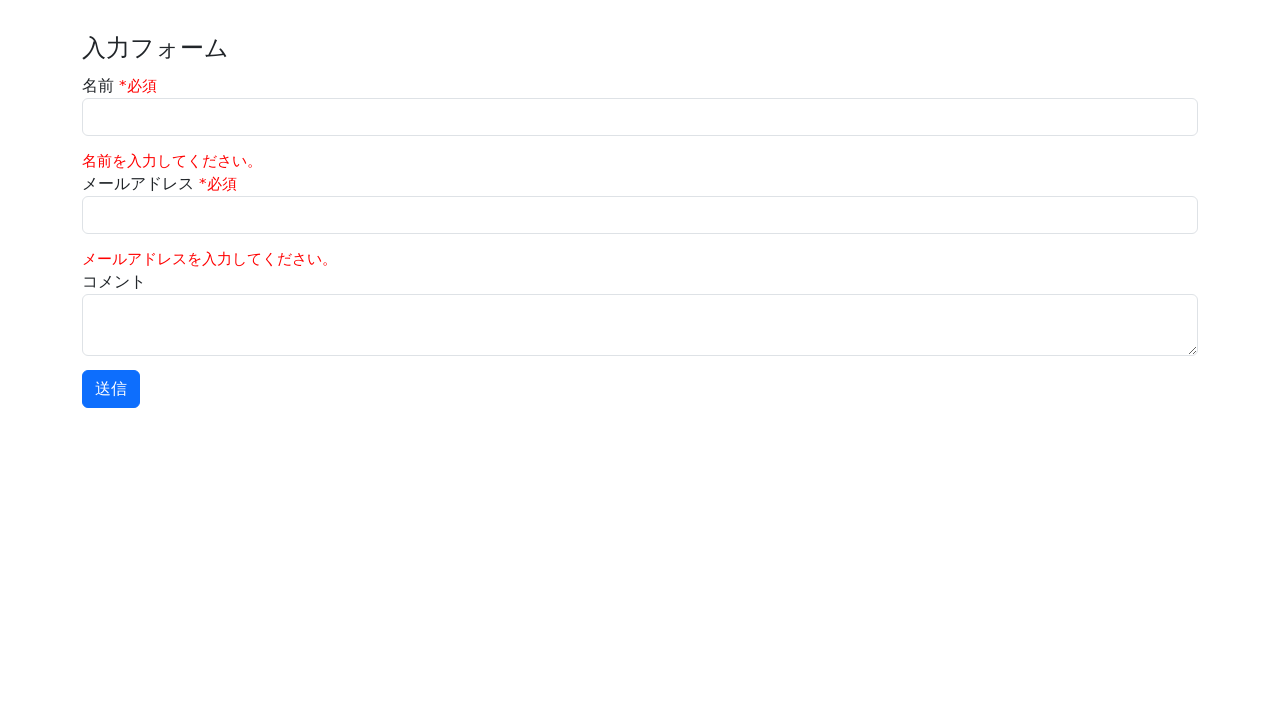

Name field error message appeared
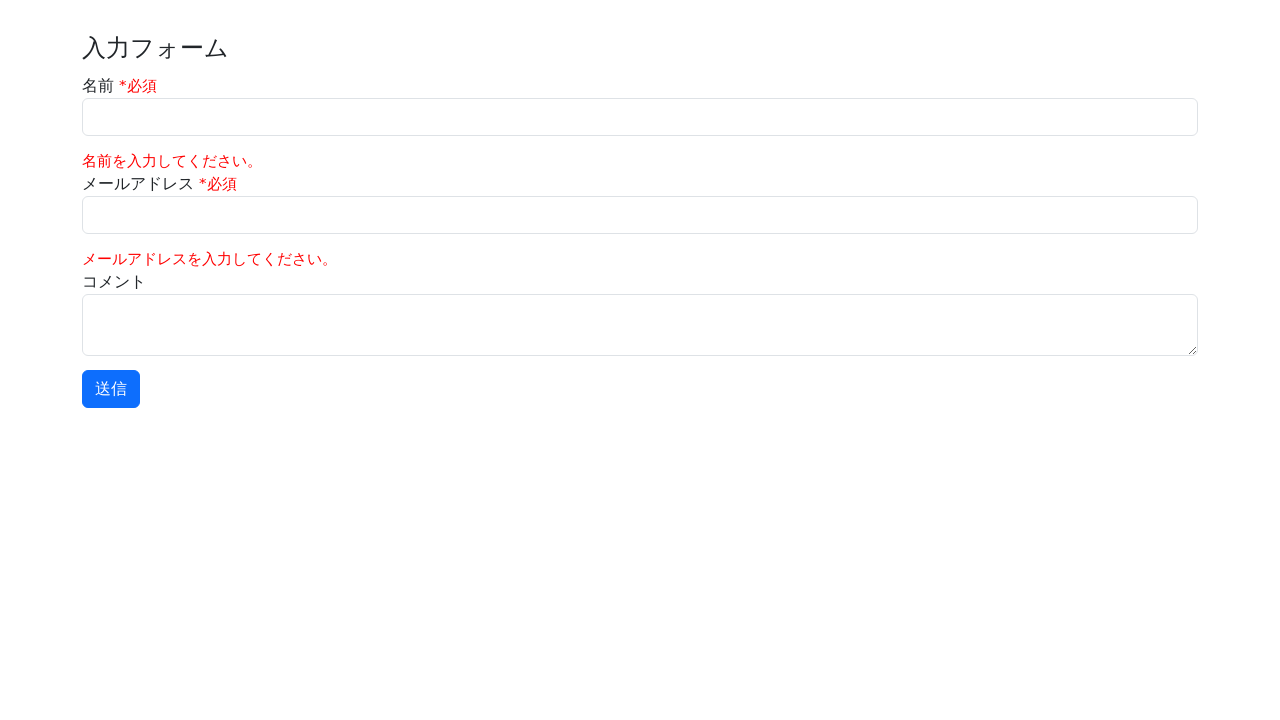

Retrieved error message text: '名前を入力してください。'
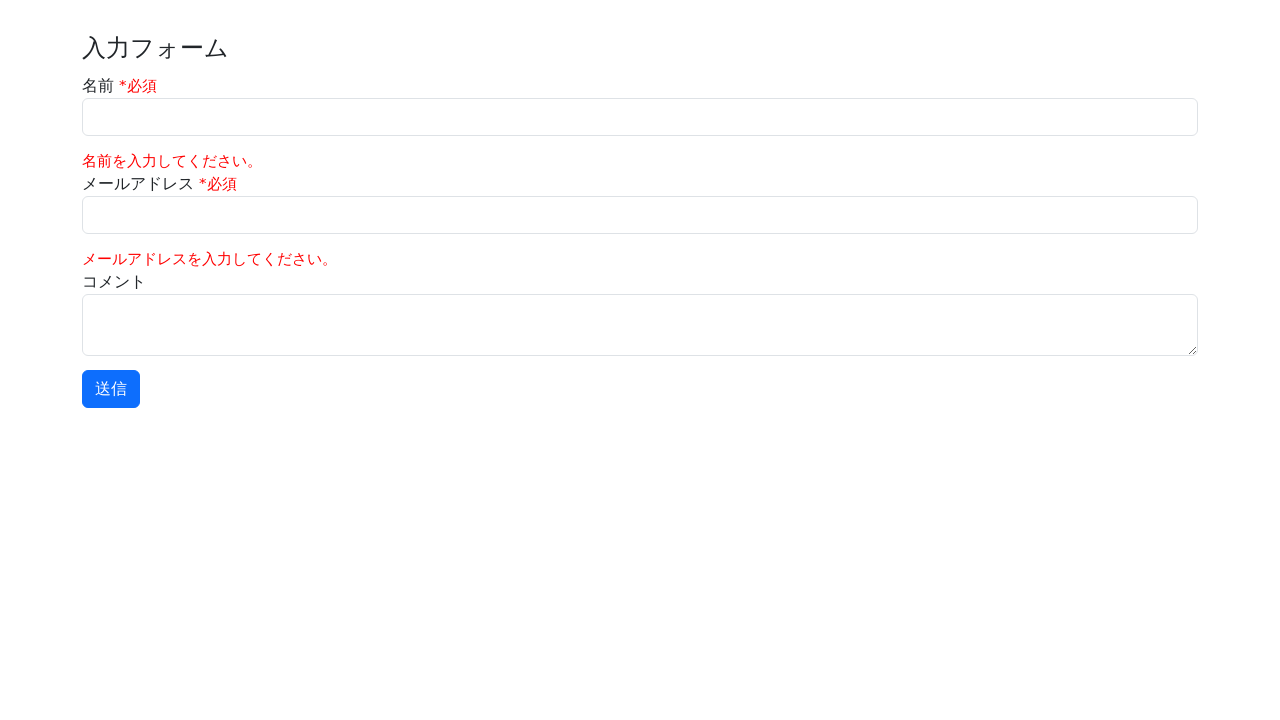

Verified error message matches expected text '名前を入力してください。'
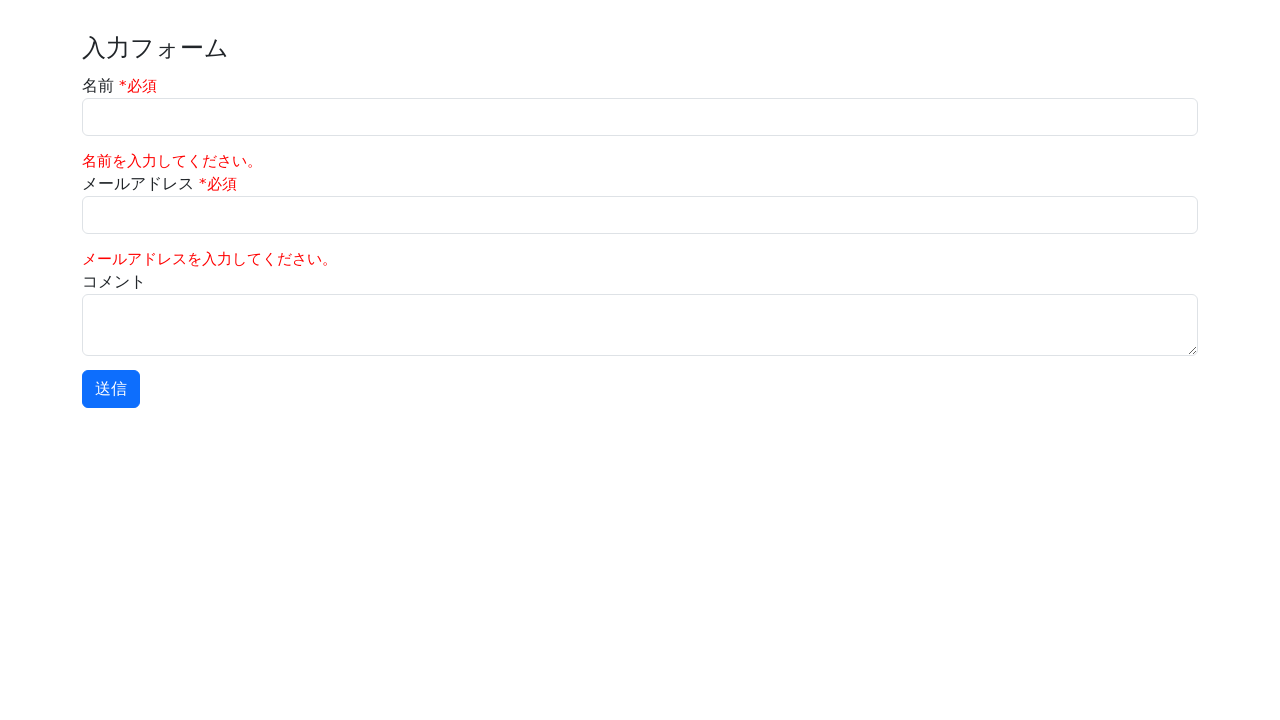

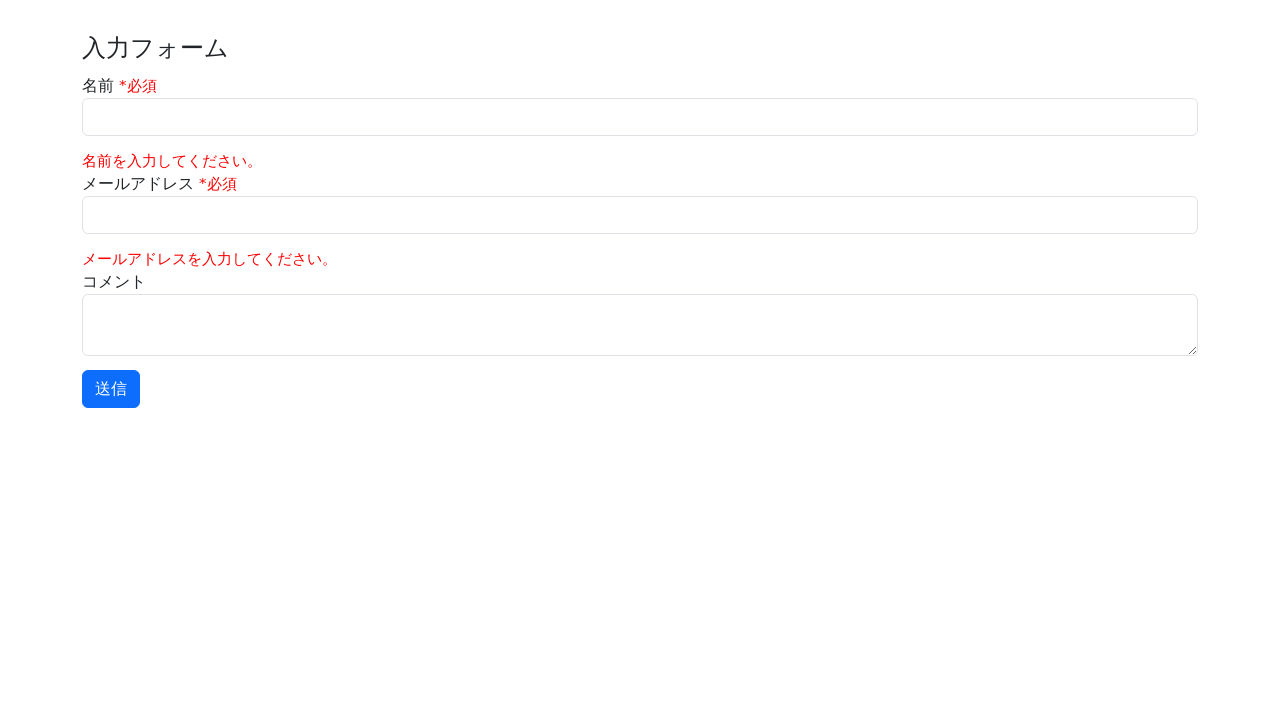